Tests the search functionality on the Federal Reserve Bank of New York website by entering a search query and verifying the search results page loads correctly.

Starting URL: https://www.newyorkfed.org/

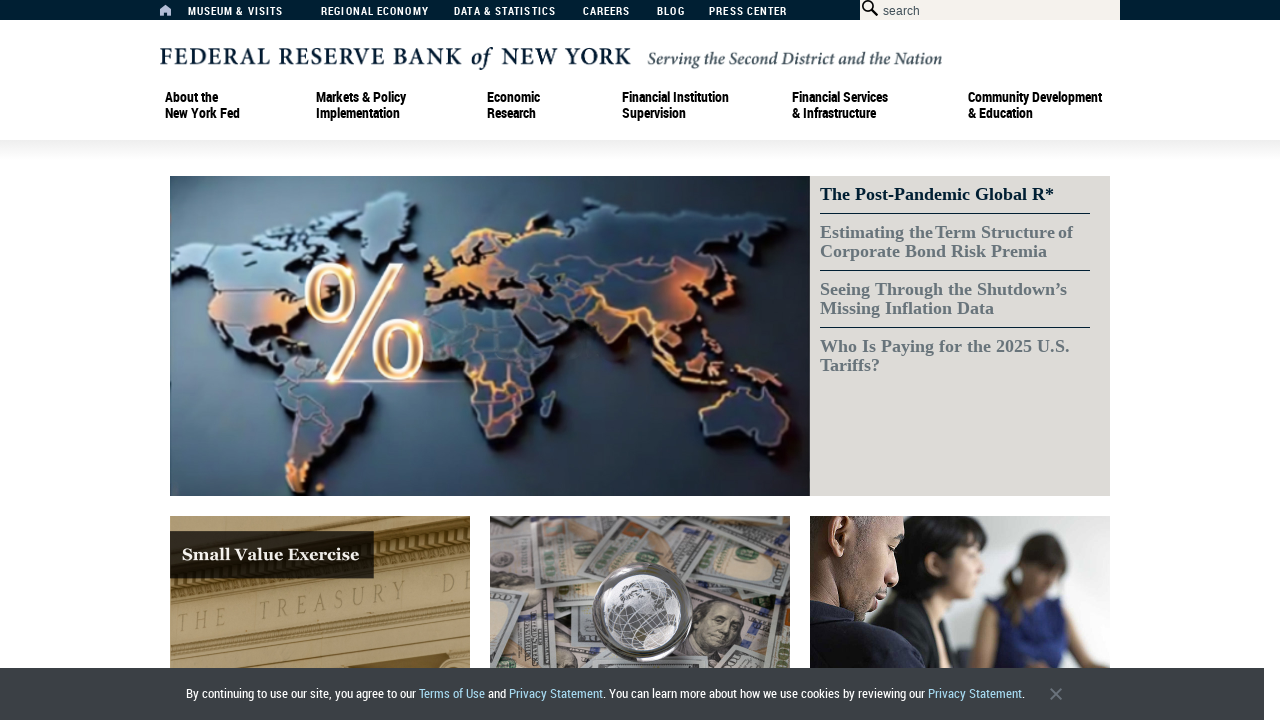

Filled search box with 'interest rates' on #searchbox
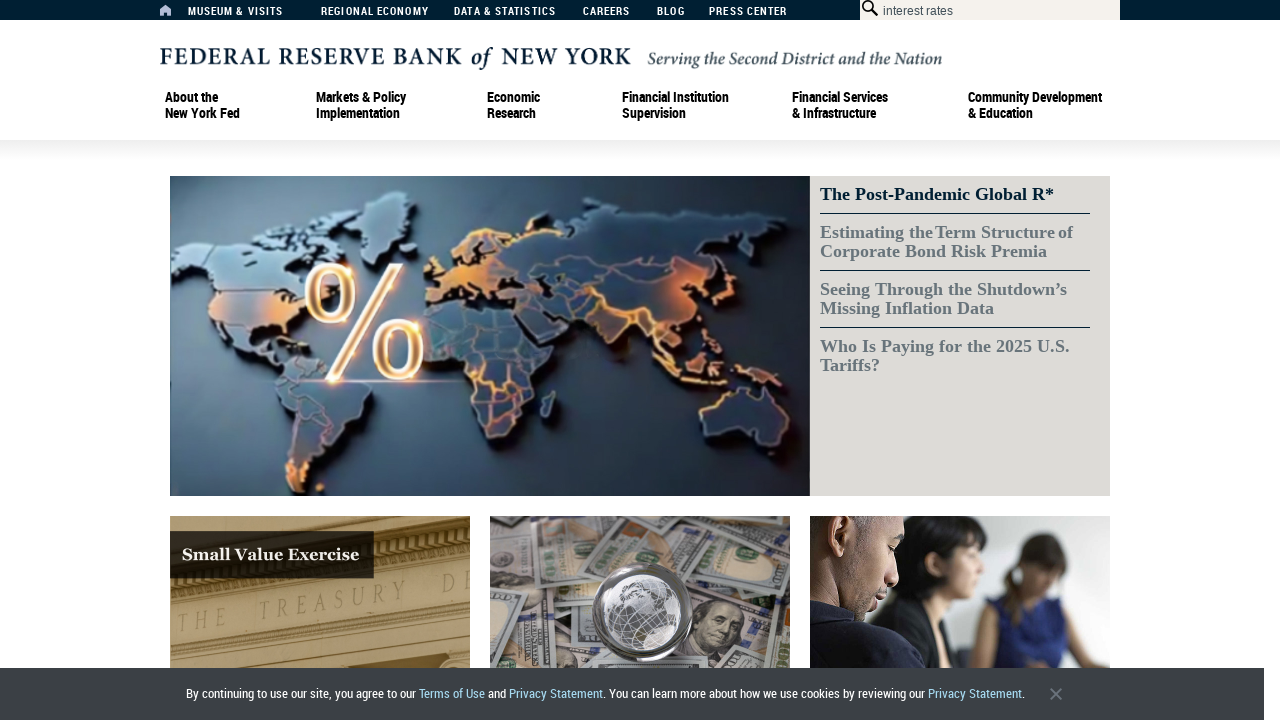

Pressed Enter to submit search query on #searchbox
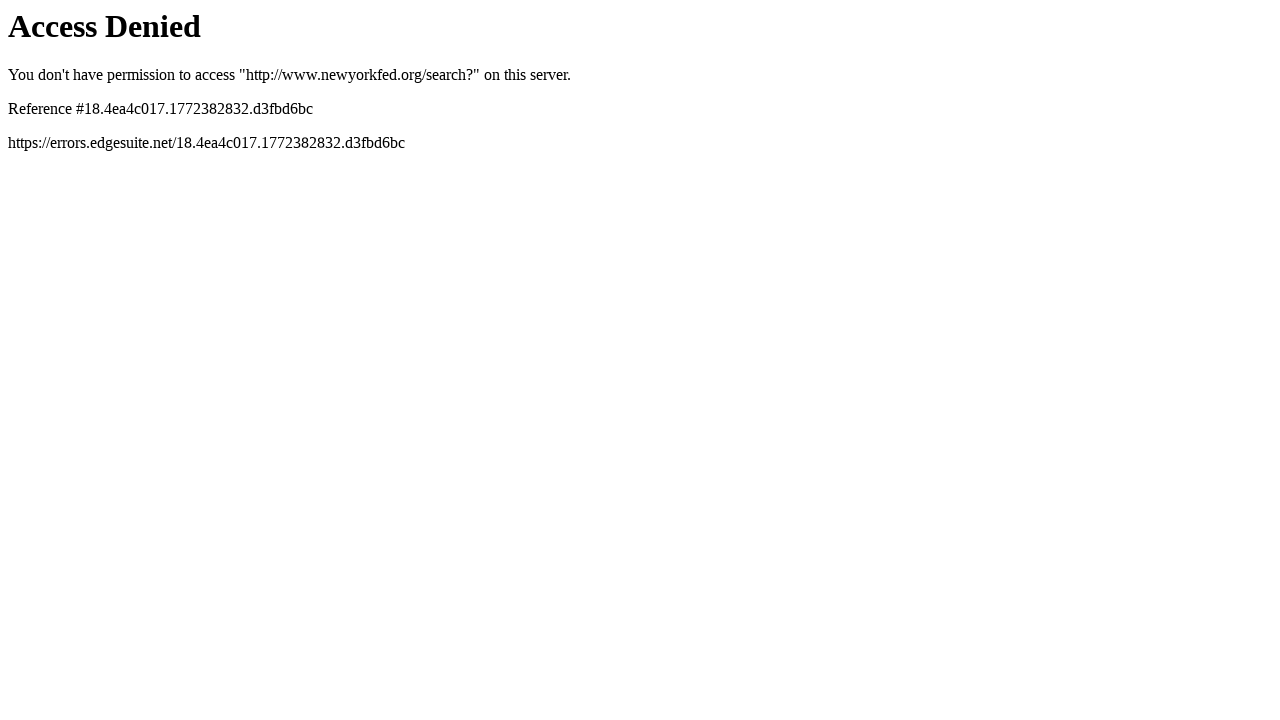

Search results page loaded successfully with correct URL
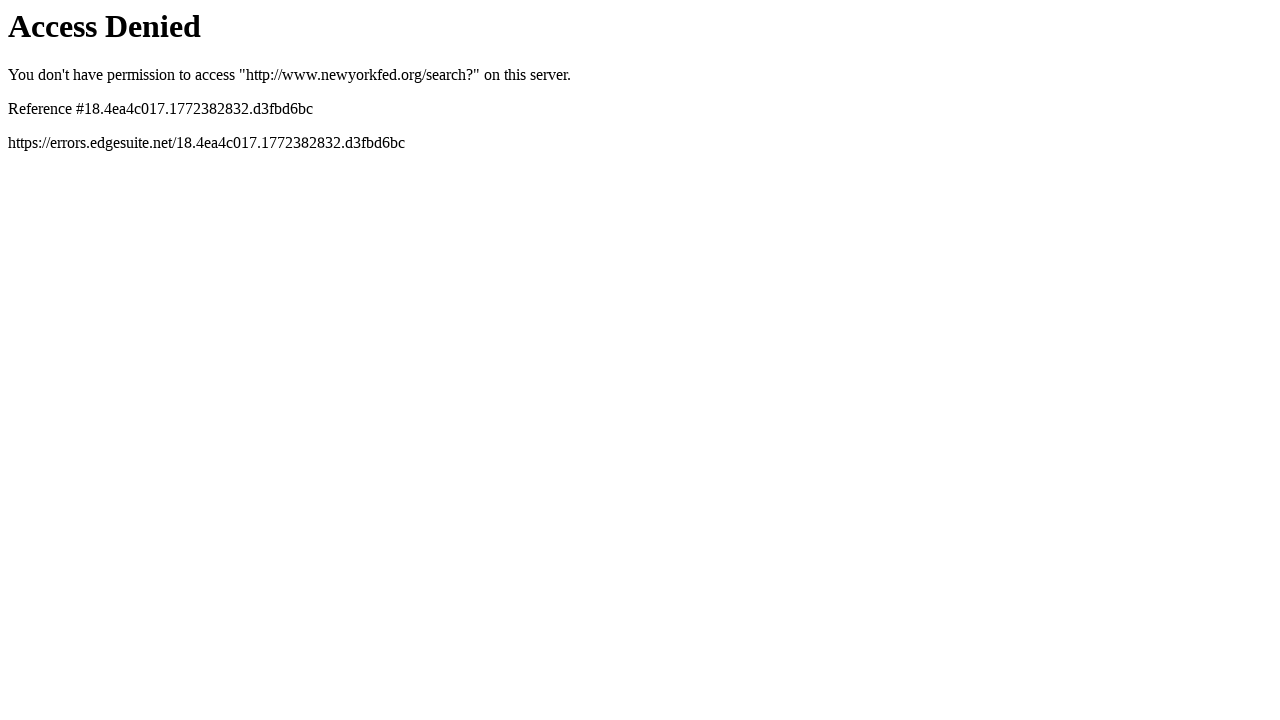

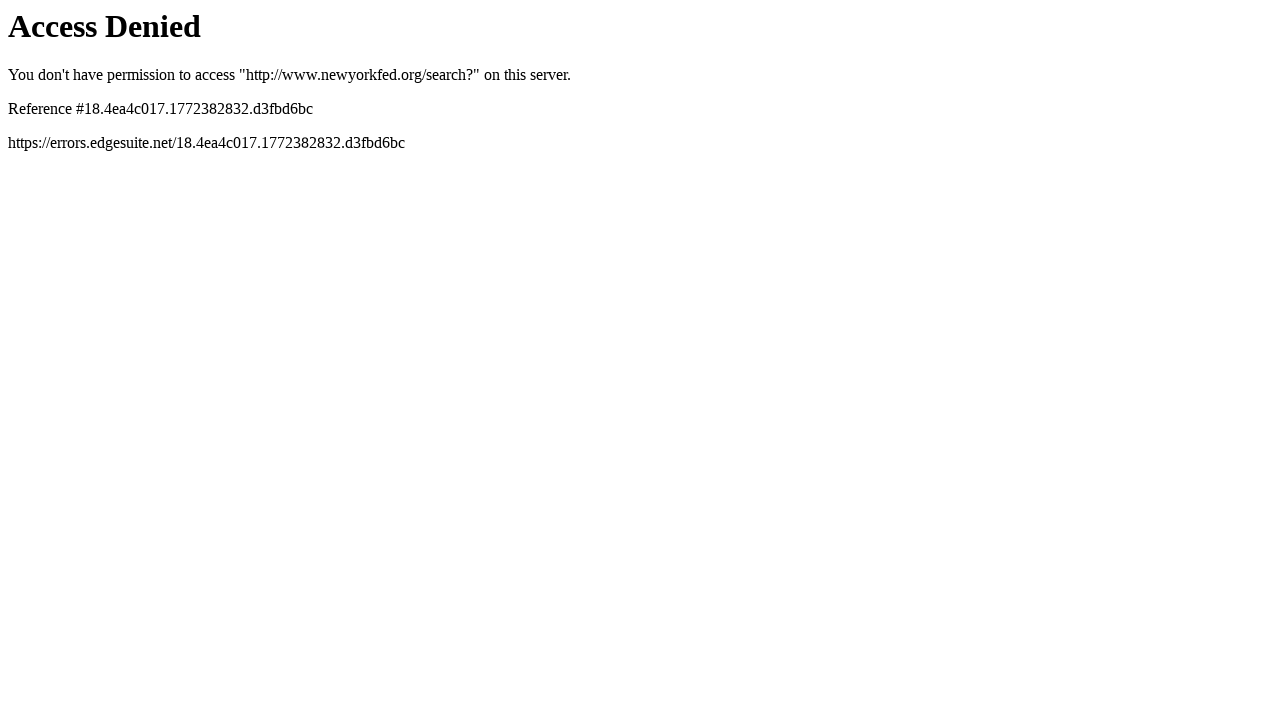